Tests keyboard actions by typing text in a textarea, selecting all text with Ctrl+A, copying with Ctrl+C, then pasting into a phone input field with Ctrl+V

Starting URL: https://testautomationpractice.blogspot.com/

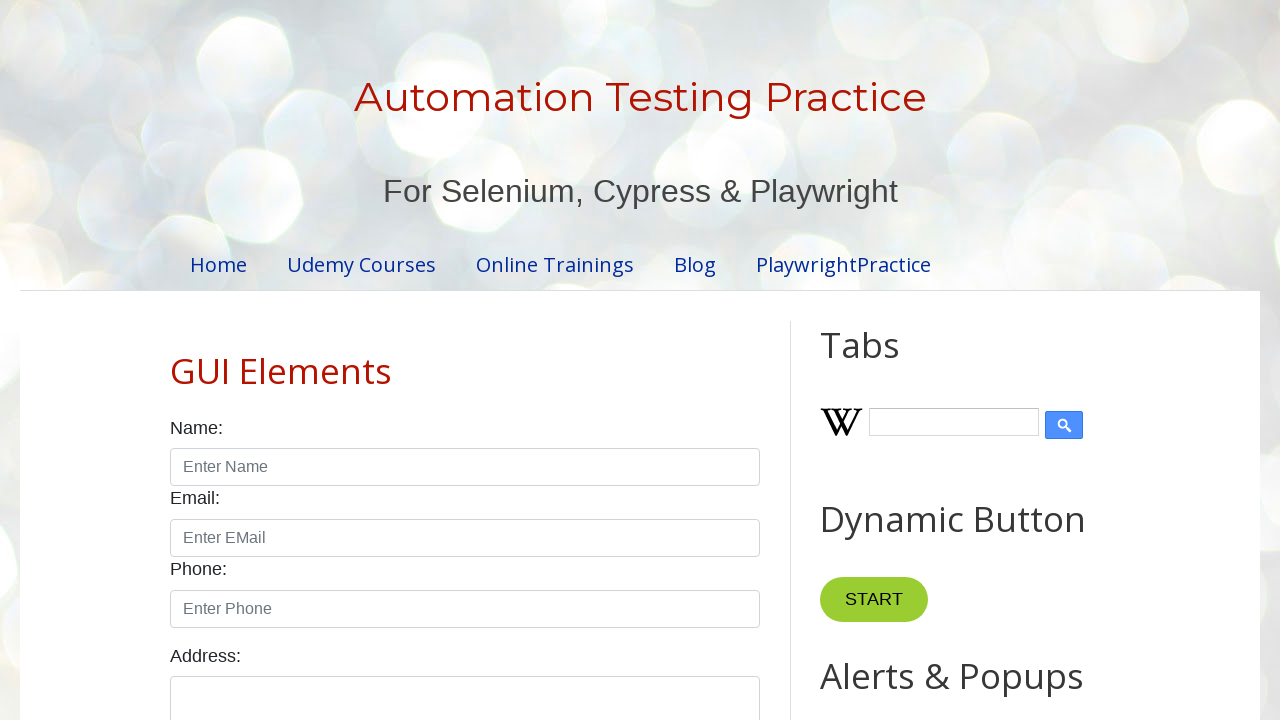

Filled textarea with 'koushik vittal shet' on textarea#textarea
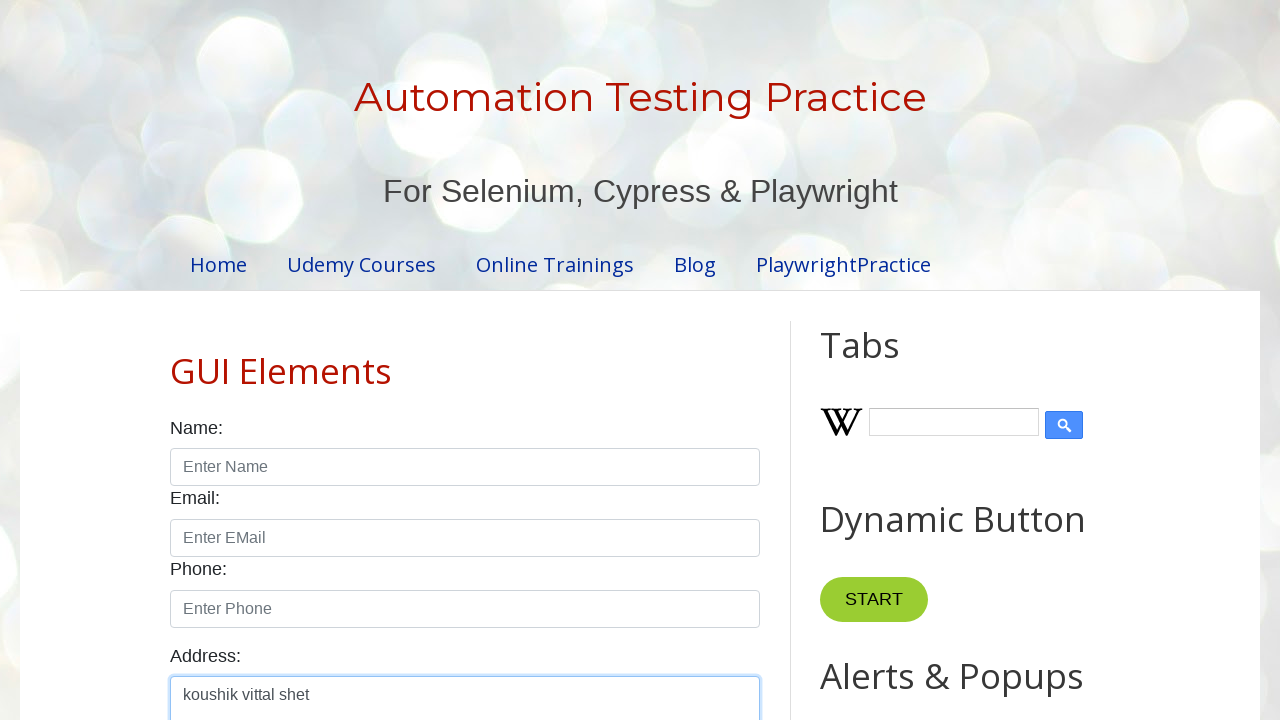

Clicked on textarea to focus it at (465, 690) on textarea#textarea
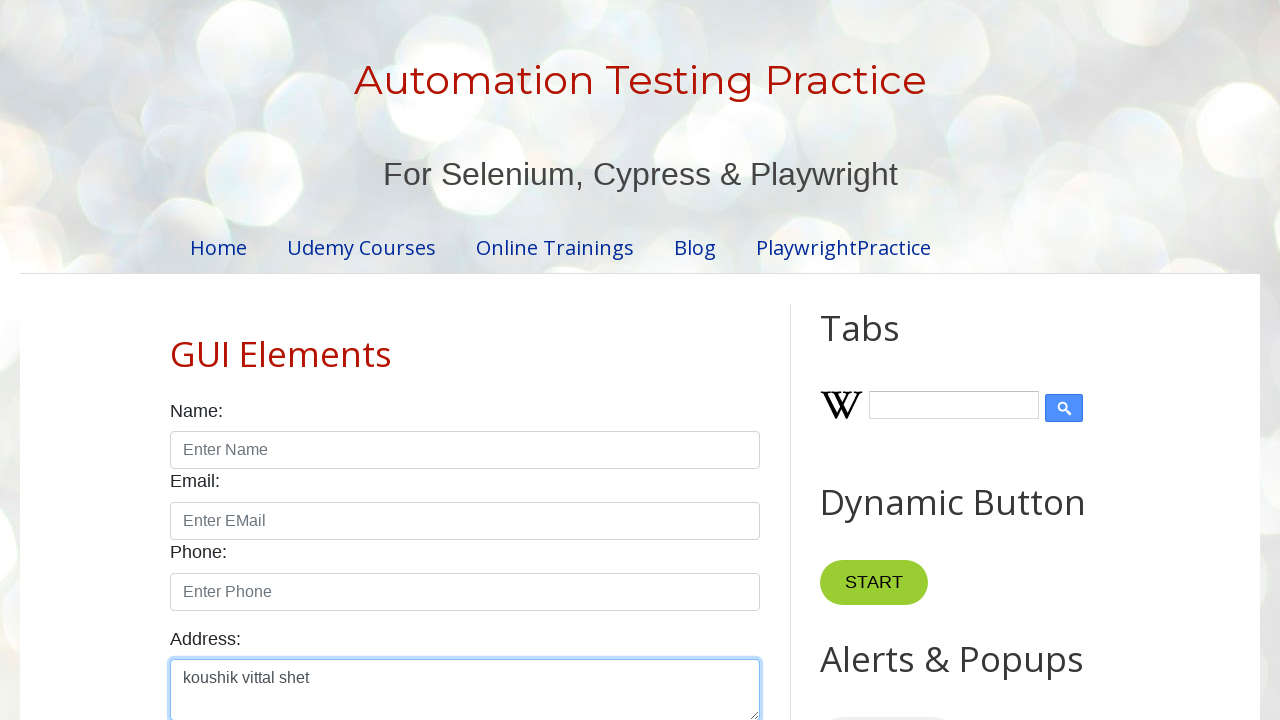

Selected all text in textarea using Ctrl+A
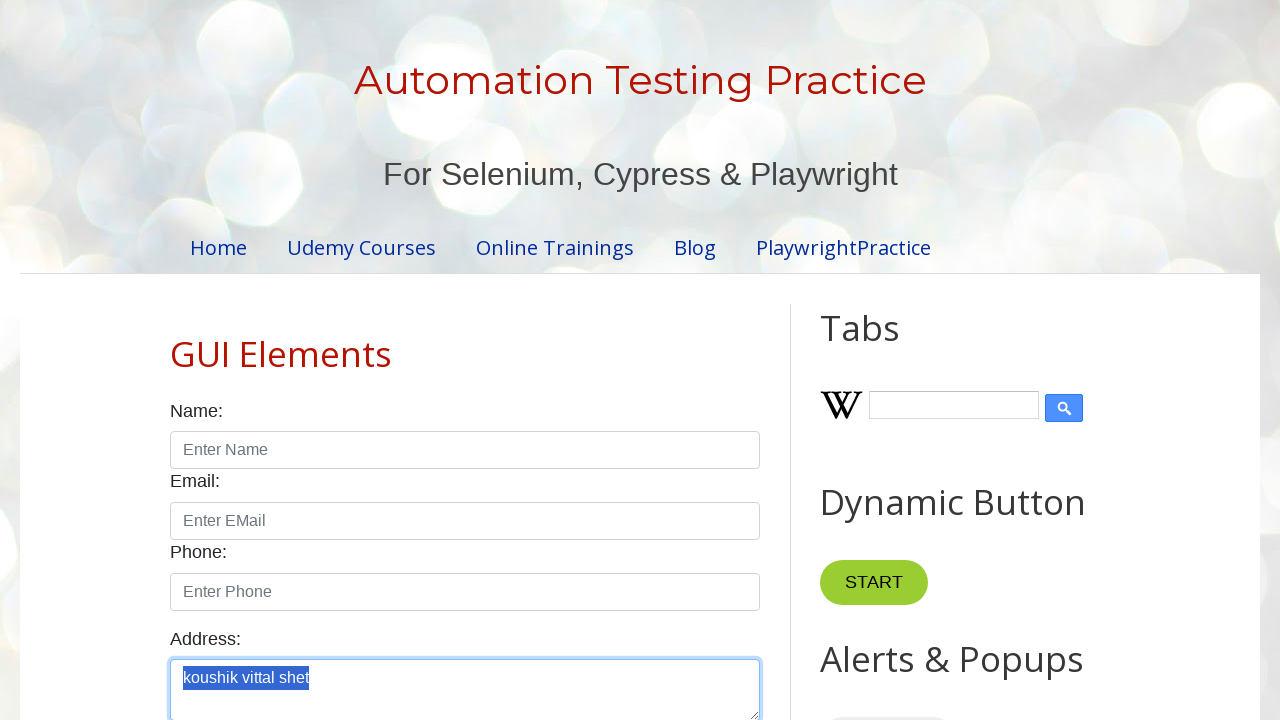

Copied selected text using Ctrl+C
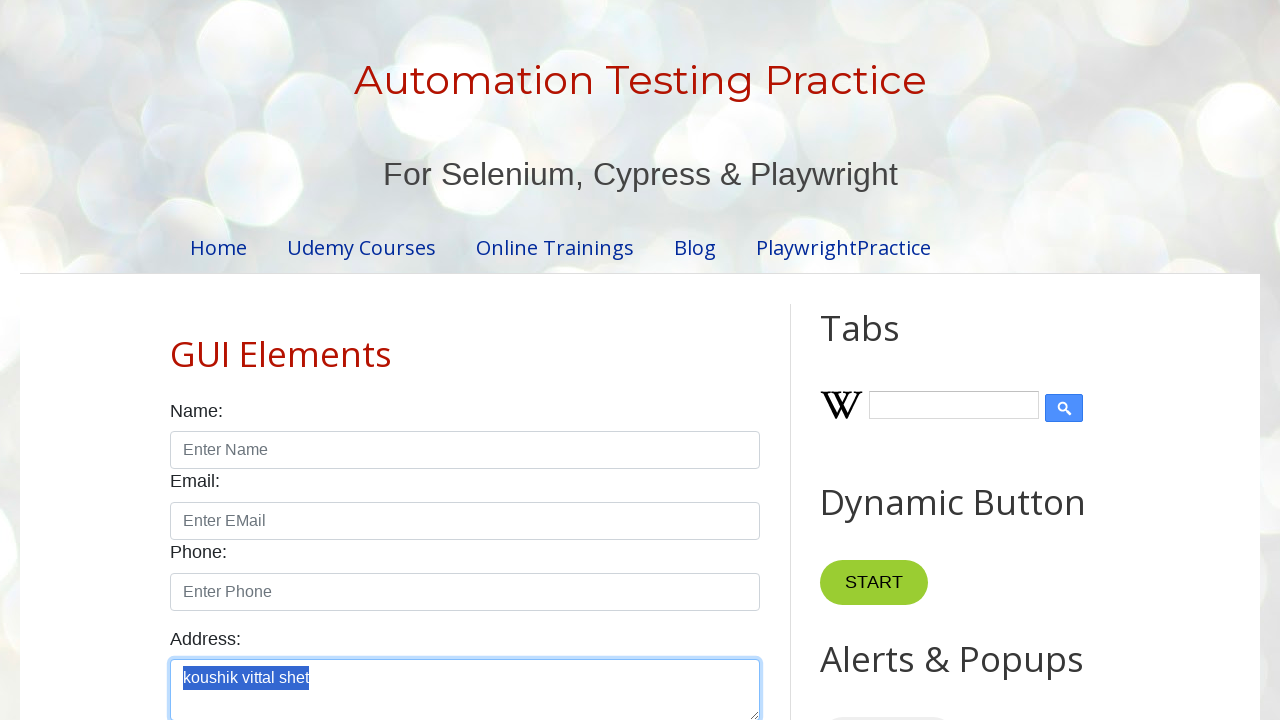

Clicked on phone input field to focus it at (465, 592) on input#phone
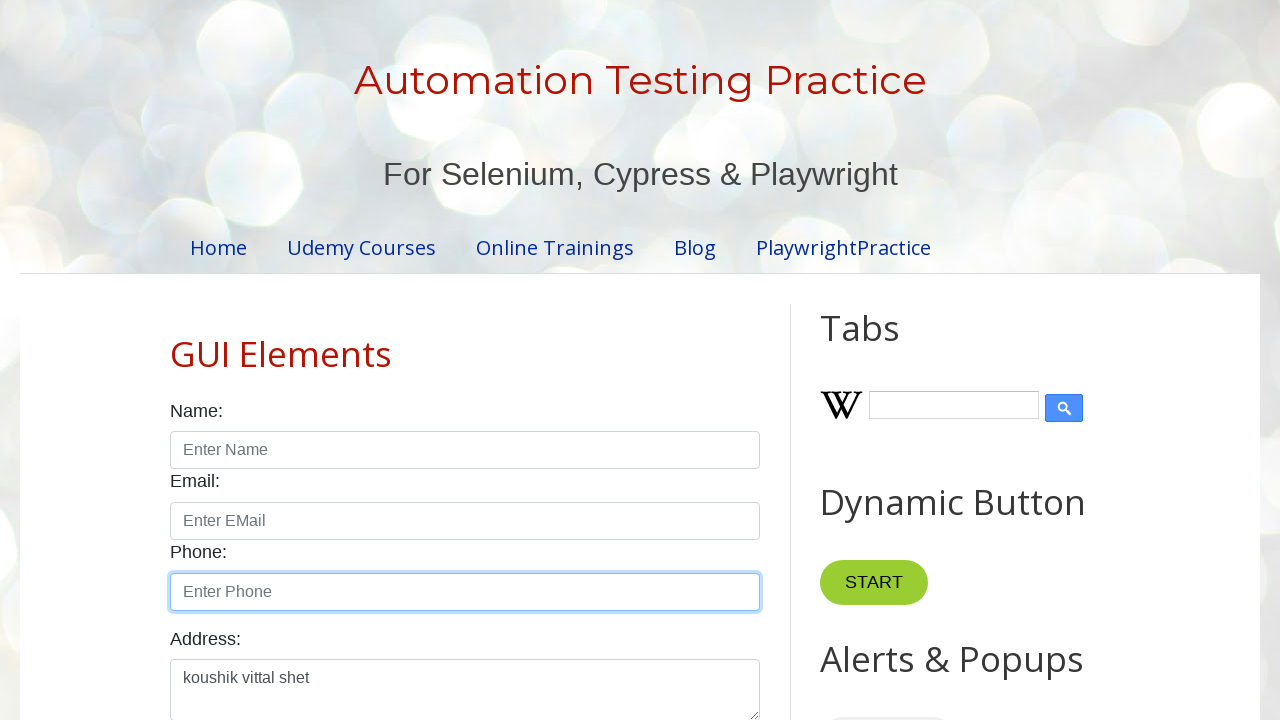

Pasted text into phone input field using Ctrl+V
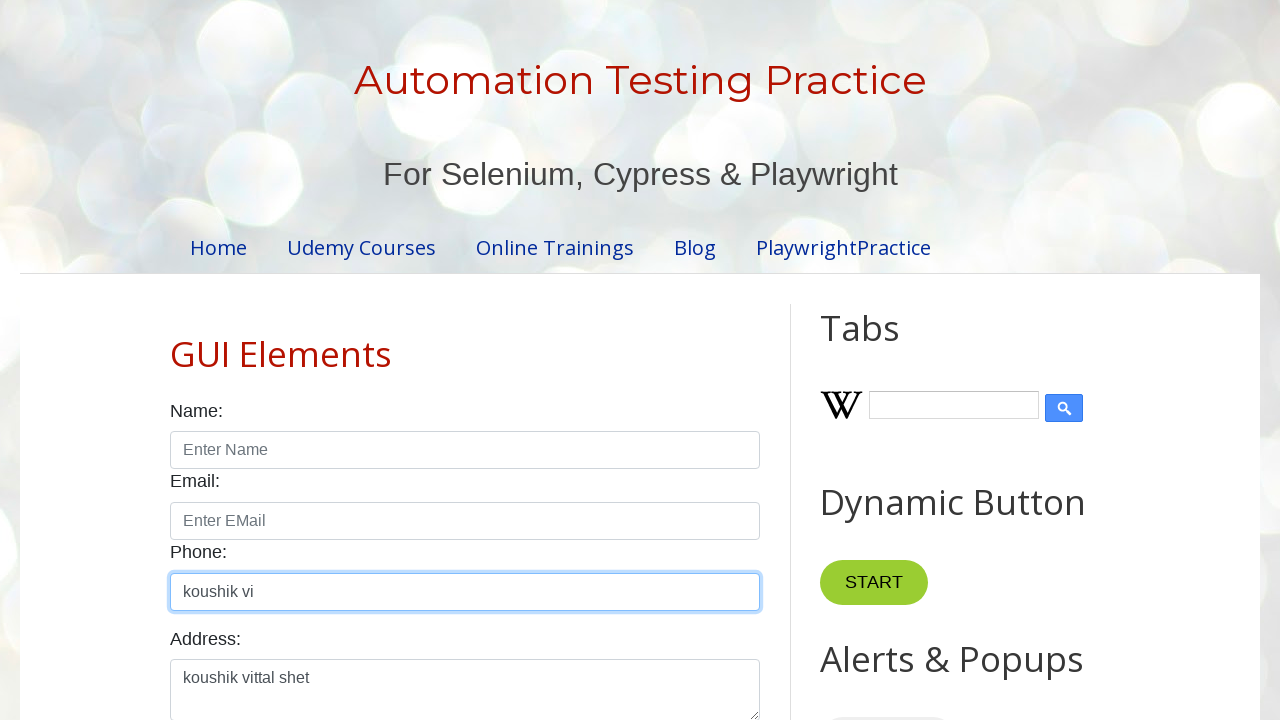

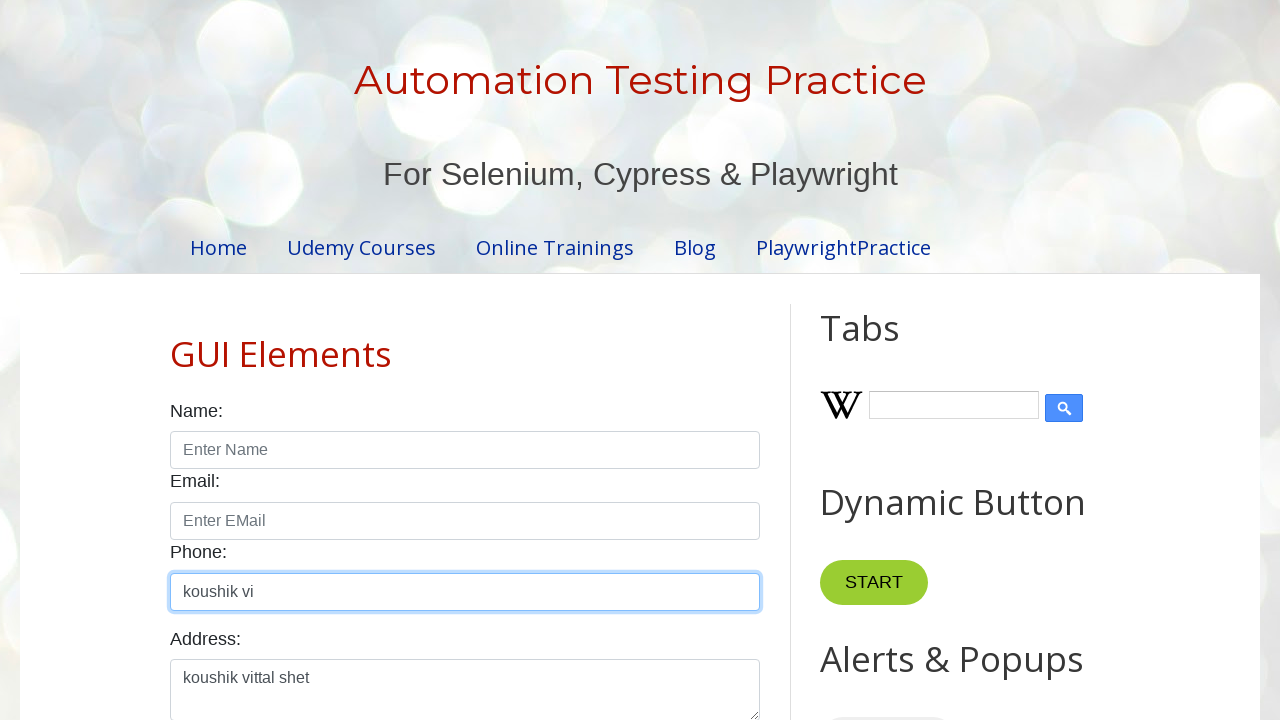